Tests dynamic loading by clicking Start button and verifying that "Hello World!" text becomes visible

Starting URL: https://the-internet.herokuapp.com/dynamic_loading/1

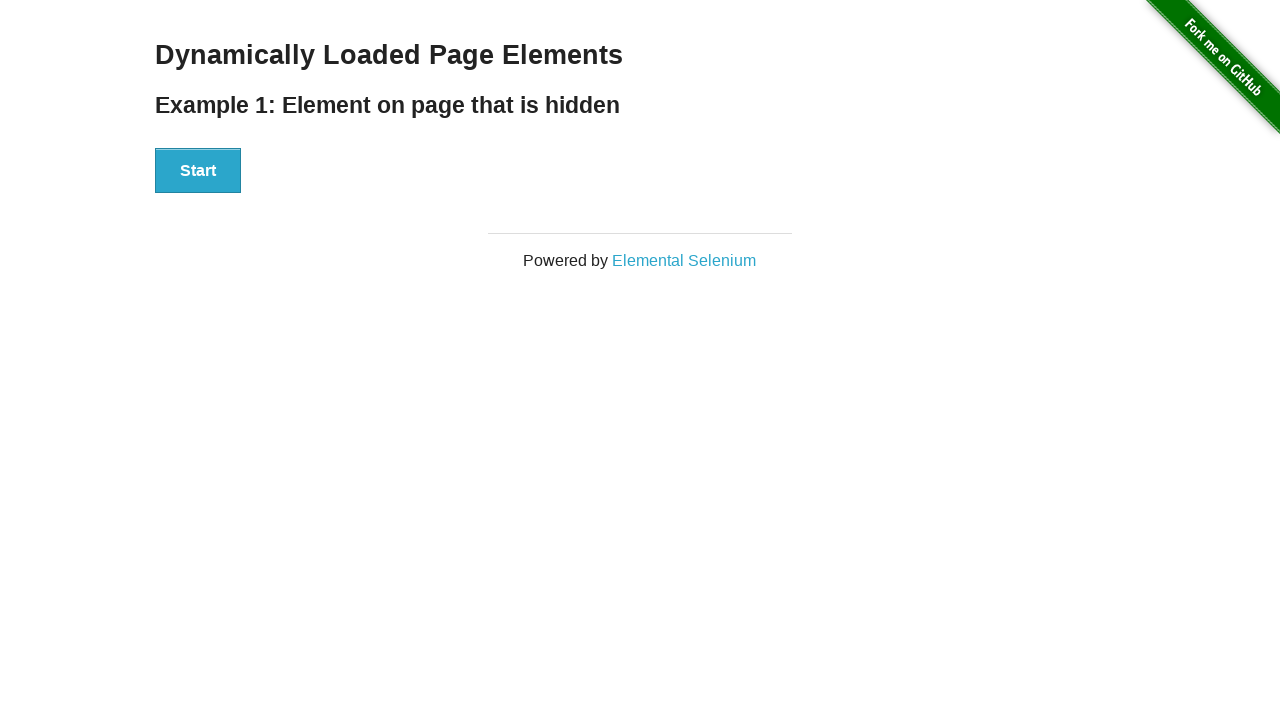

Clicked Start button to trigger dynamic loading at (198, 171) on xpath=//button[text()='Start']
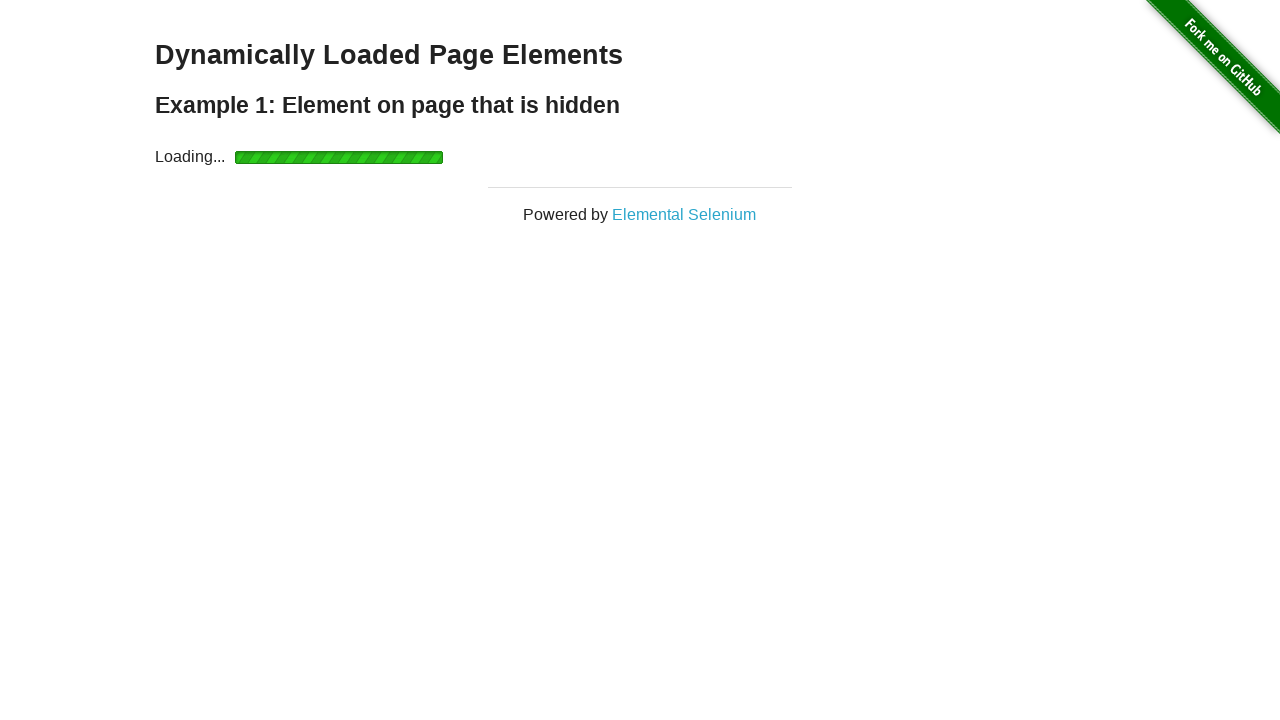

Waited for 'Hello World!' text to become visible
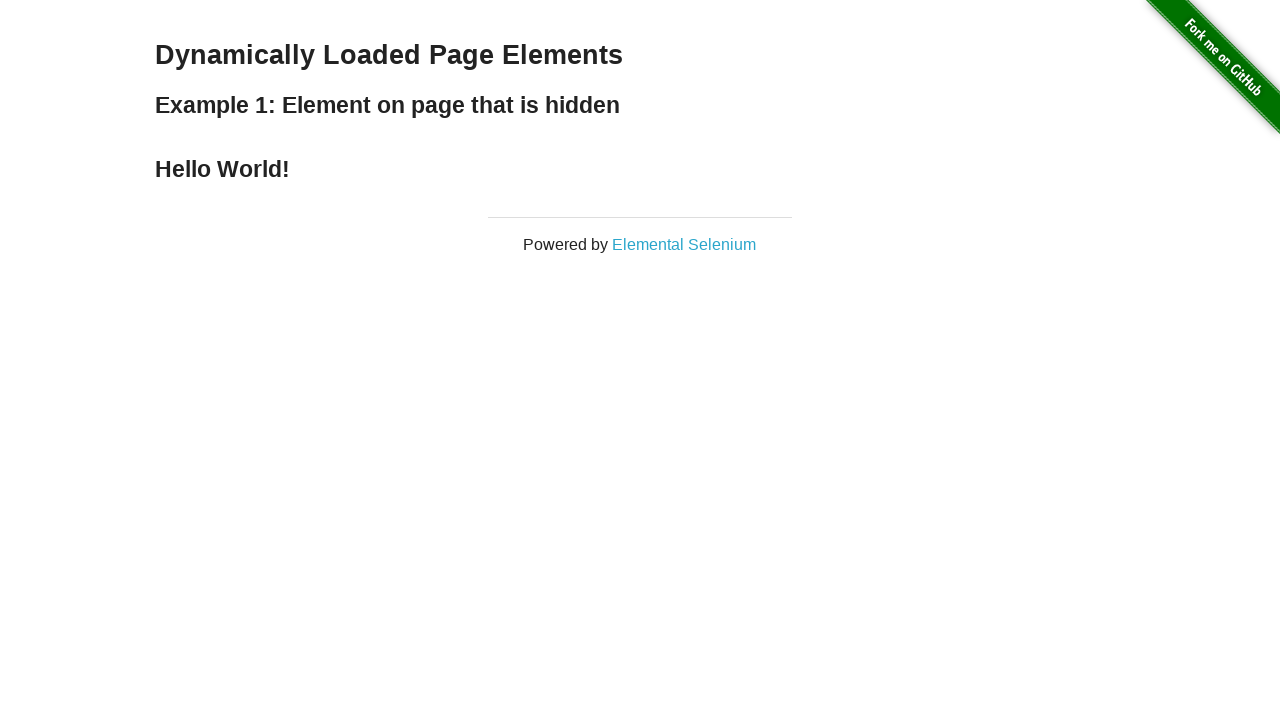

Located 'Hello World!' element
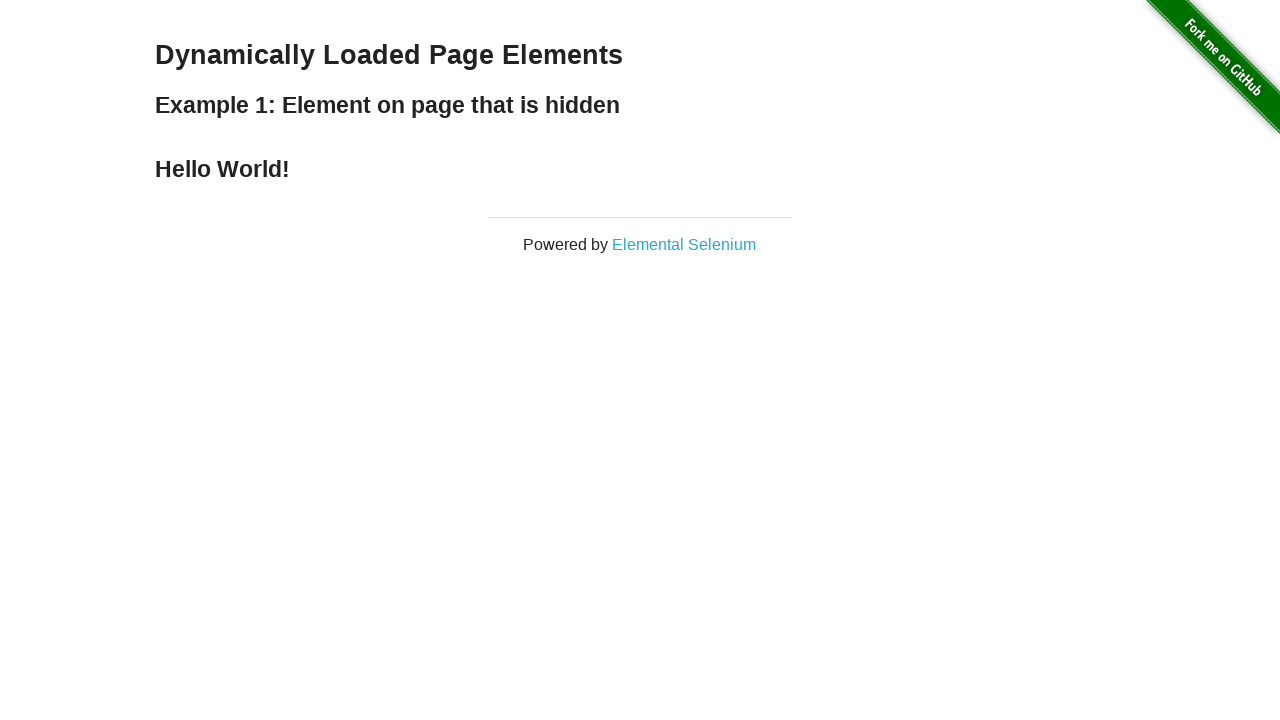

Verified 'Hello World!' element is visible
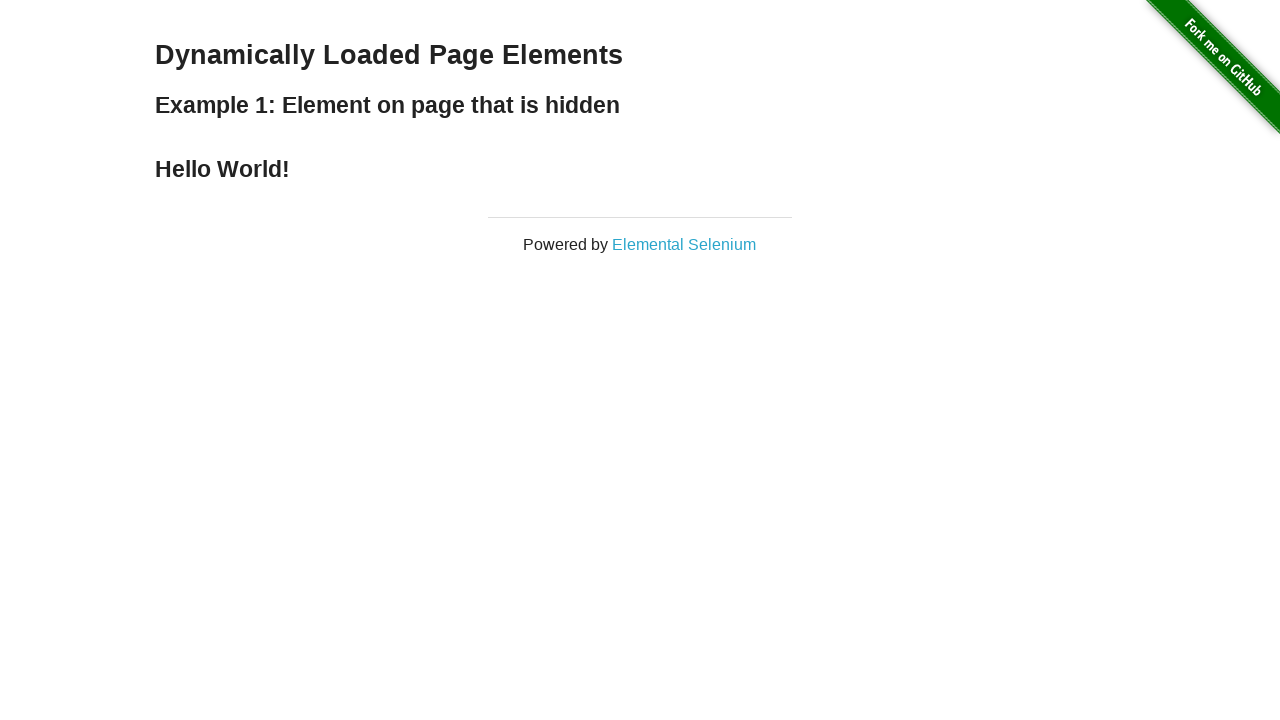

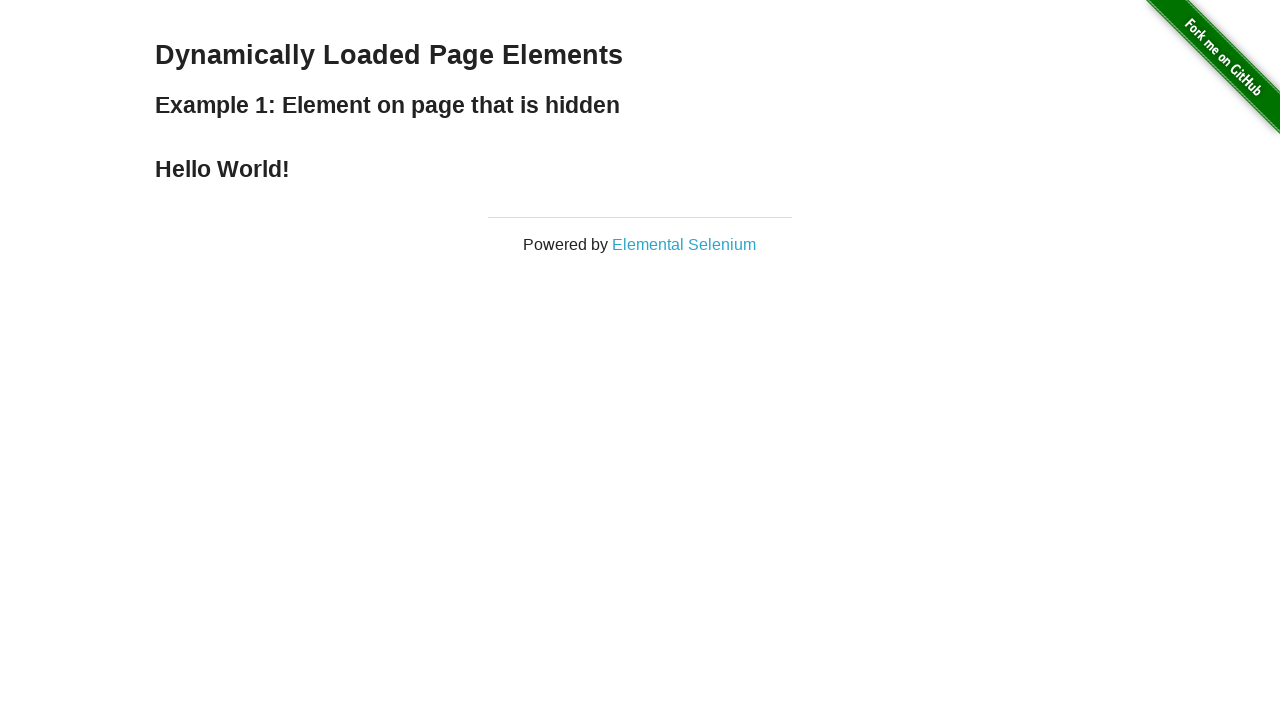